Tests input field interaction by verifying placeholder text and filling in a message

Starting URL: https://www.lambdatest.com/selenium-playground/simple-form-demo

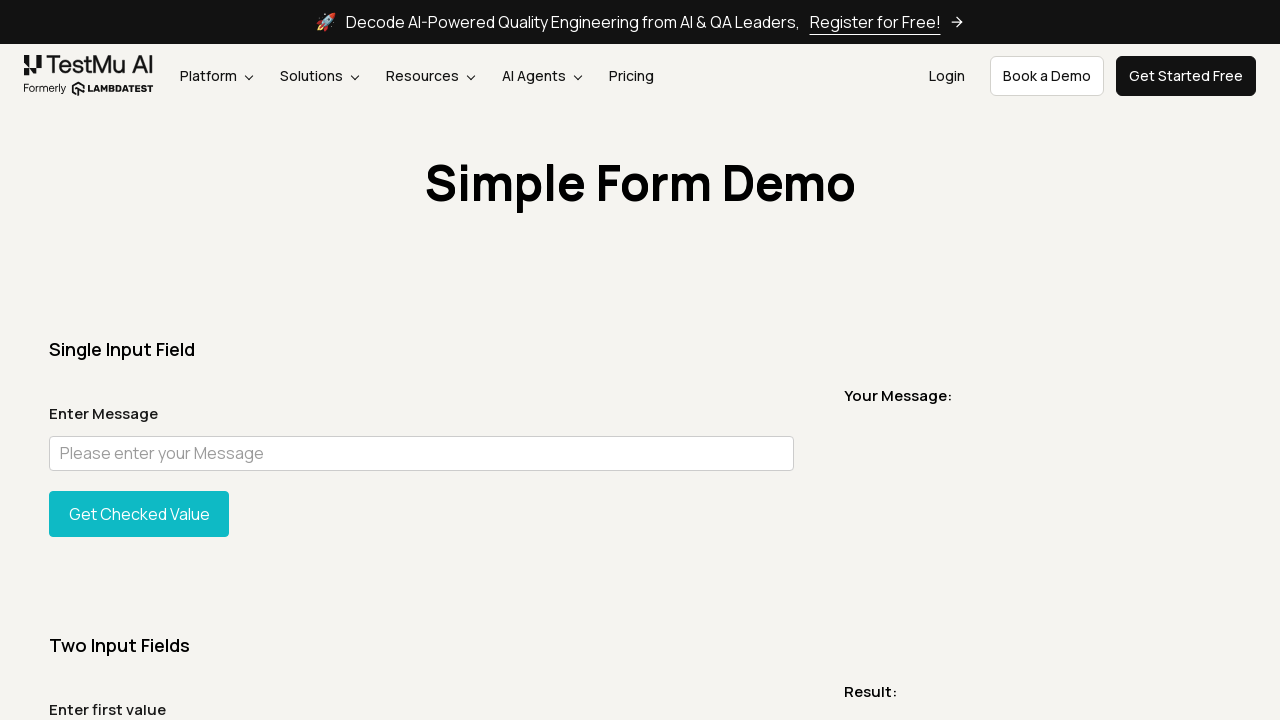

Located message input field
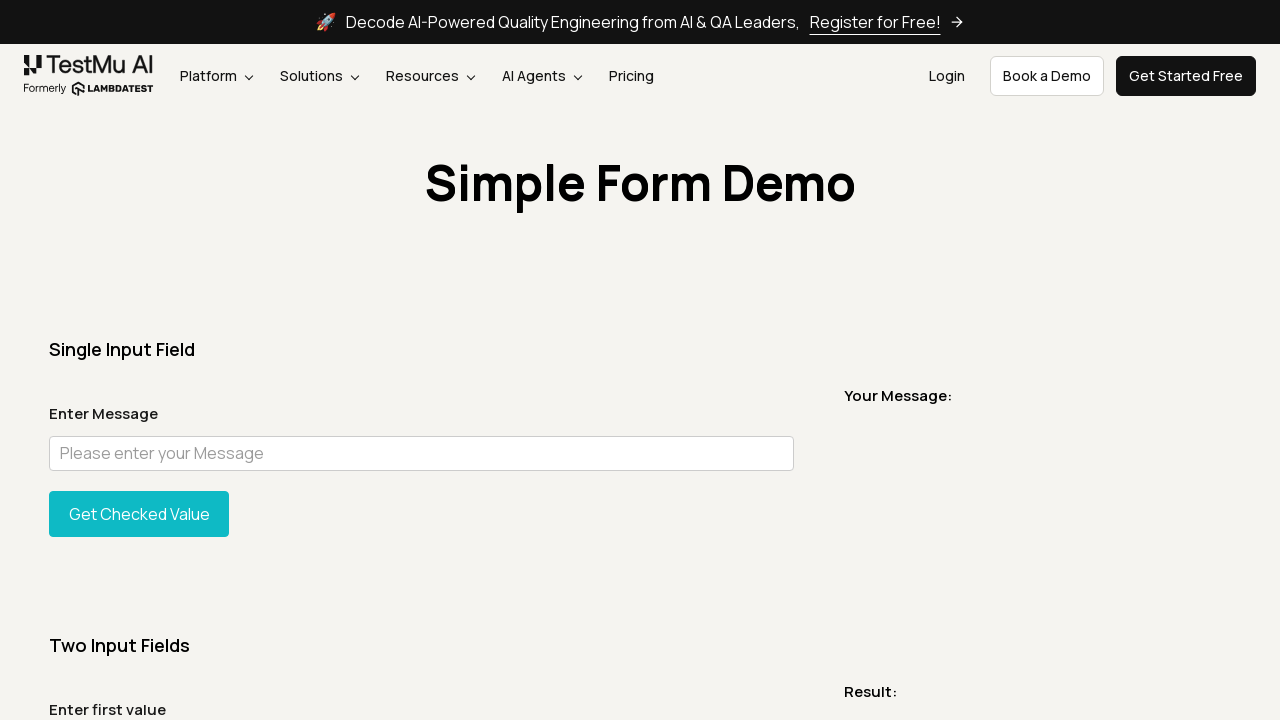

Verified placeholder text is 'Please enter your Message'
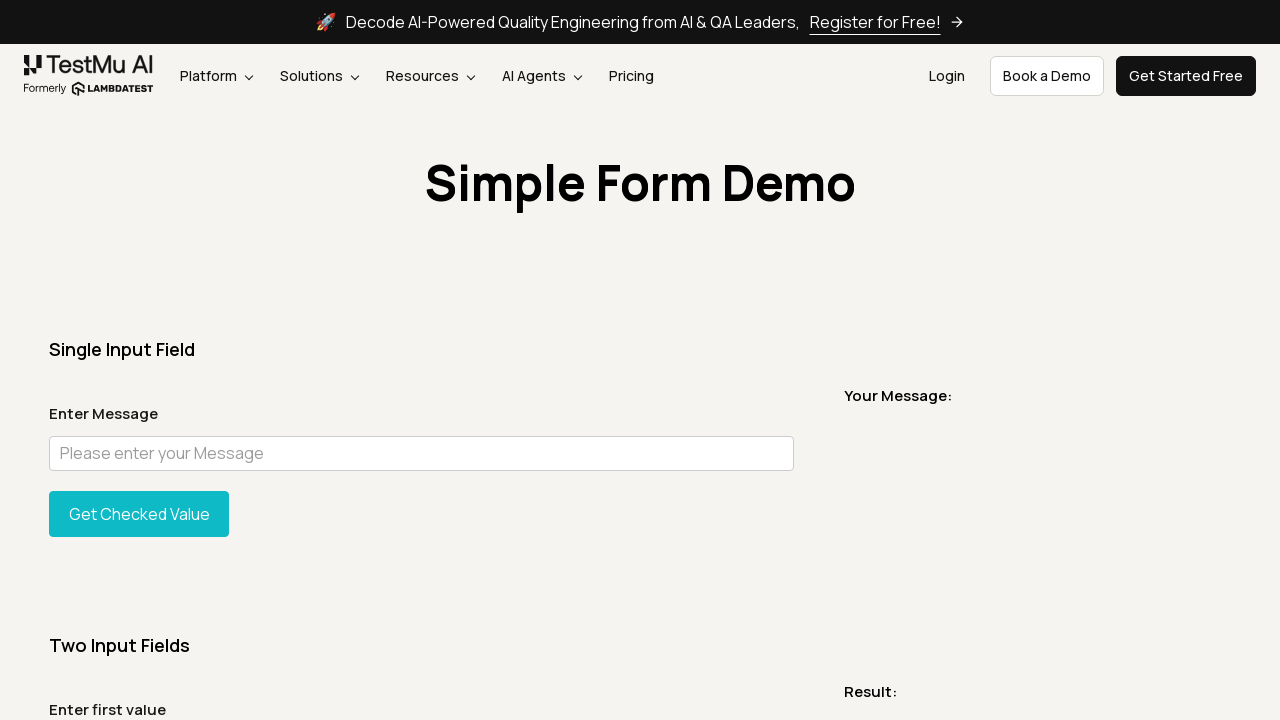

Filled message input with 'hi, my name is Jack' on input#user-message
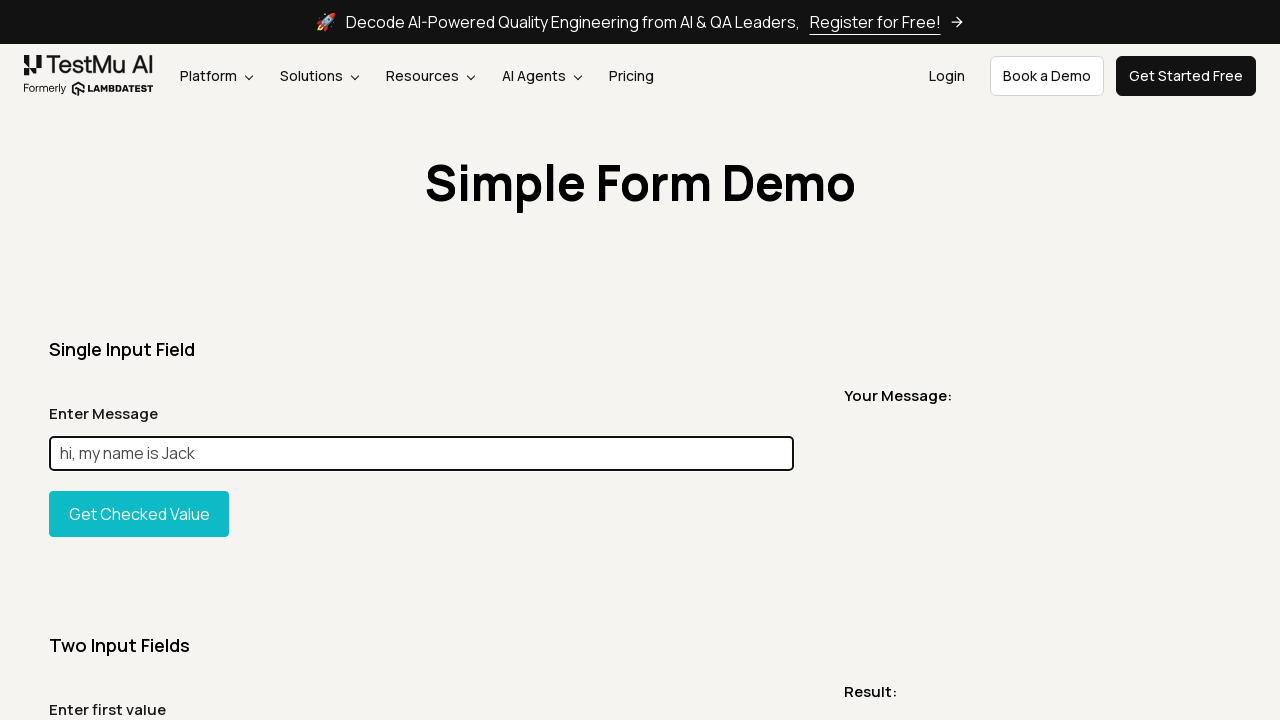

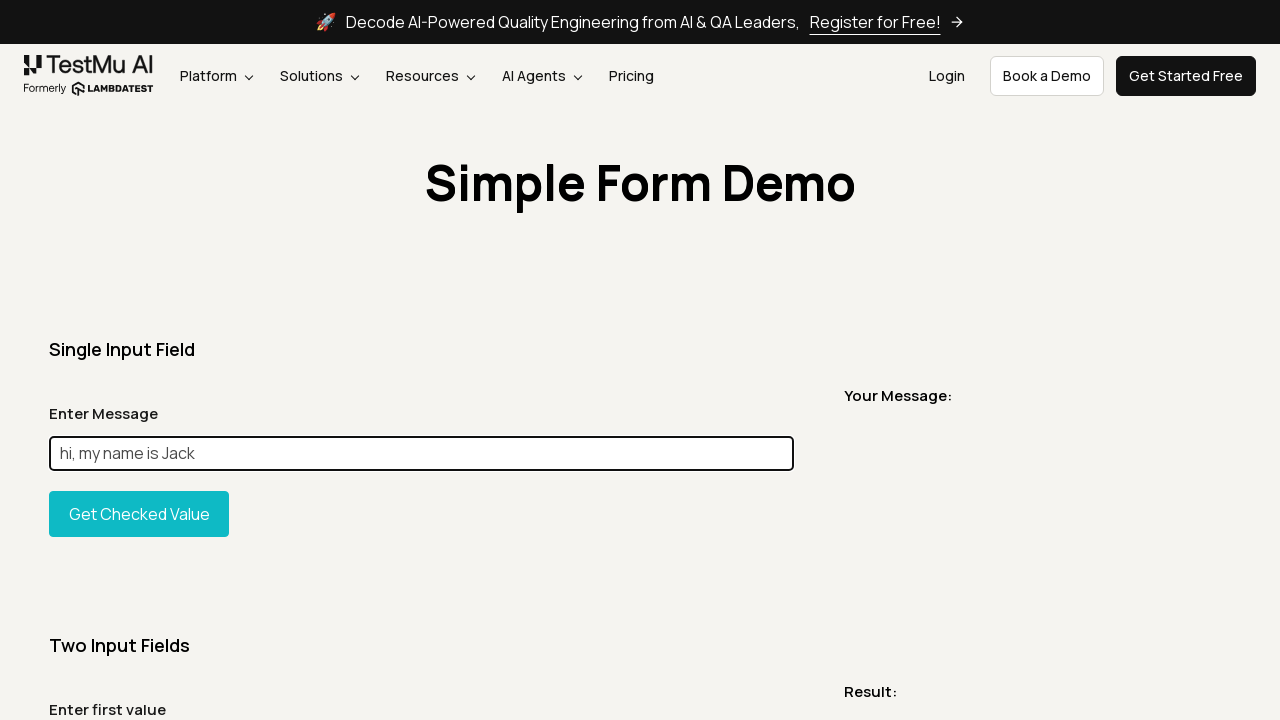